Sorts products by price from low to high and verifies ascending order

Starting URL: https://practice.automationtesting.in/shop/

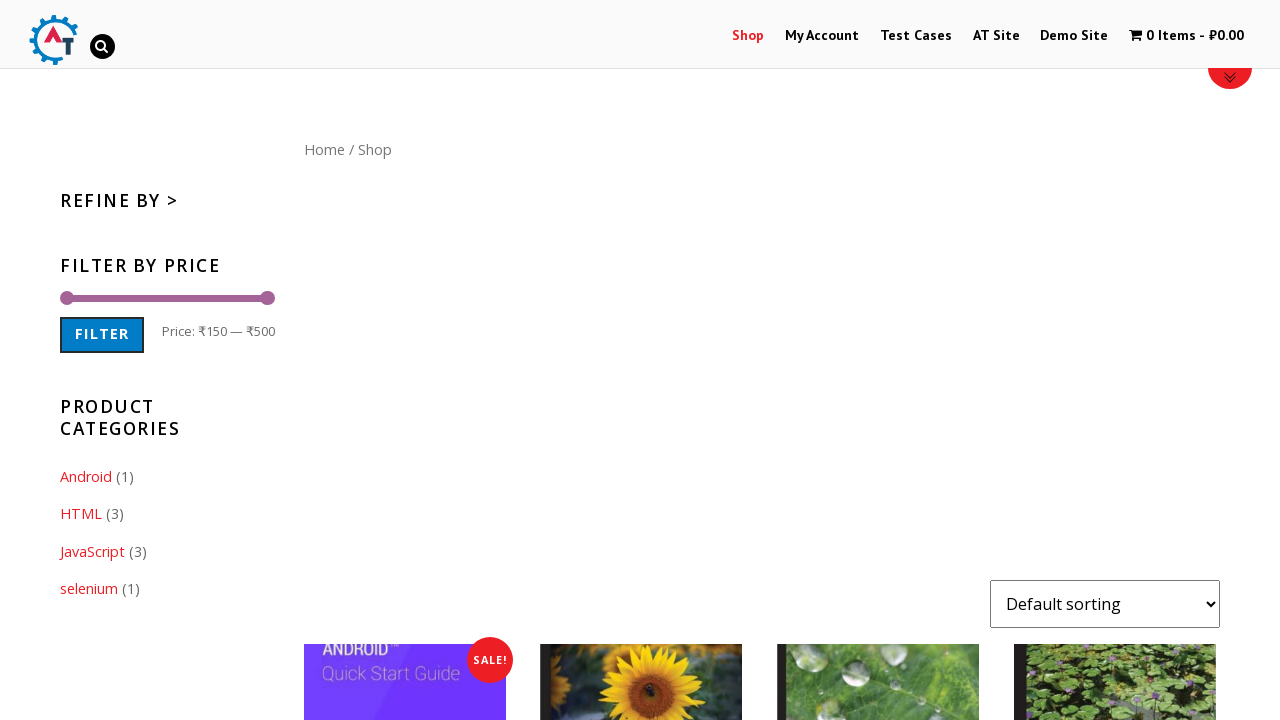

Selected 'Sort by price: low to high' from dropdown menu on select[name="orderby"].orderby
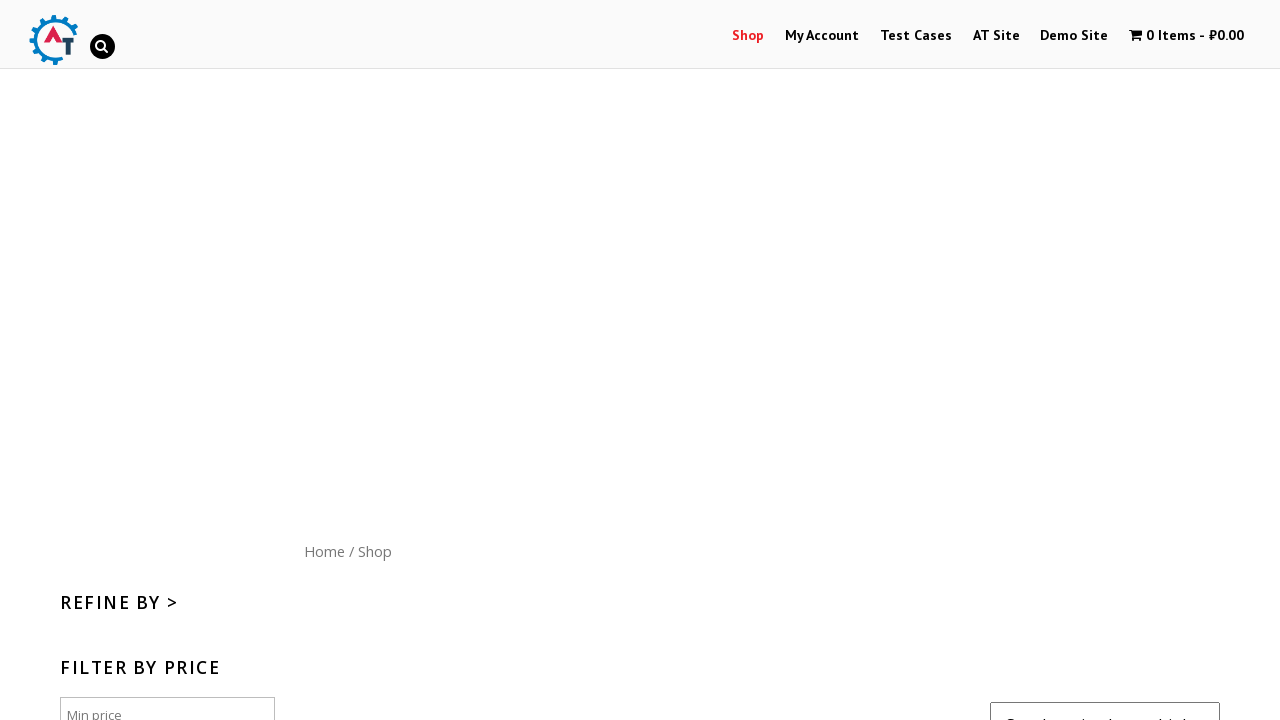

Products sorted by price in ascending order
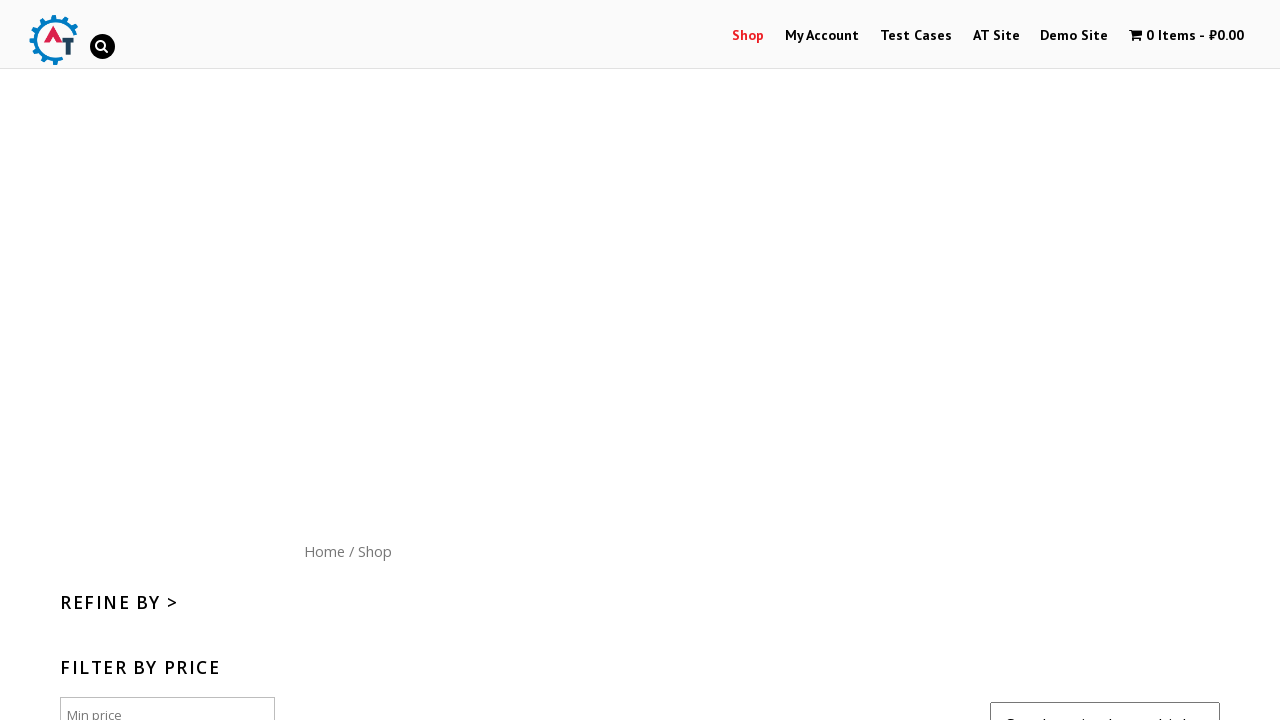

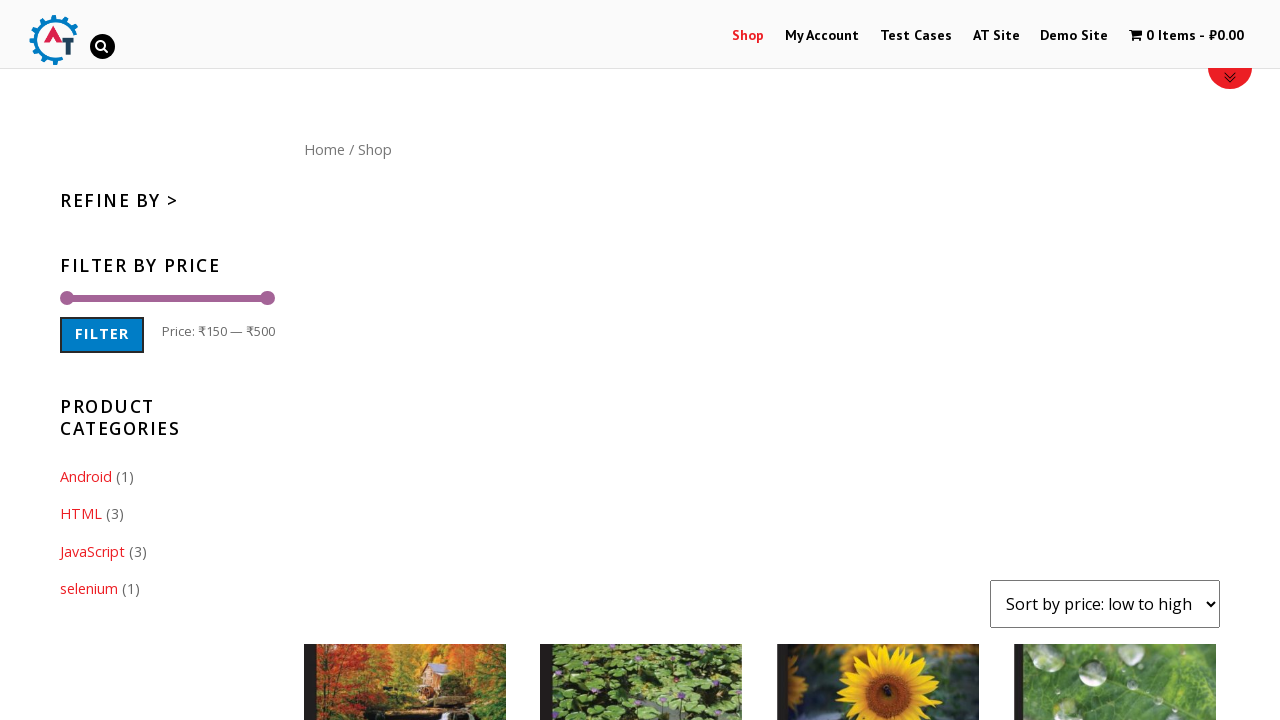